Tests checkbox functionality by selecting and unselecting a checkbox, validating its state, and counting total checkboxes on the page

Starting URL: https://rahulshettyacademy.com/AutomationPractice/

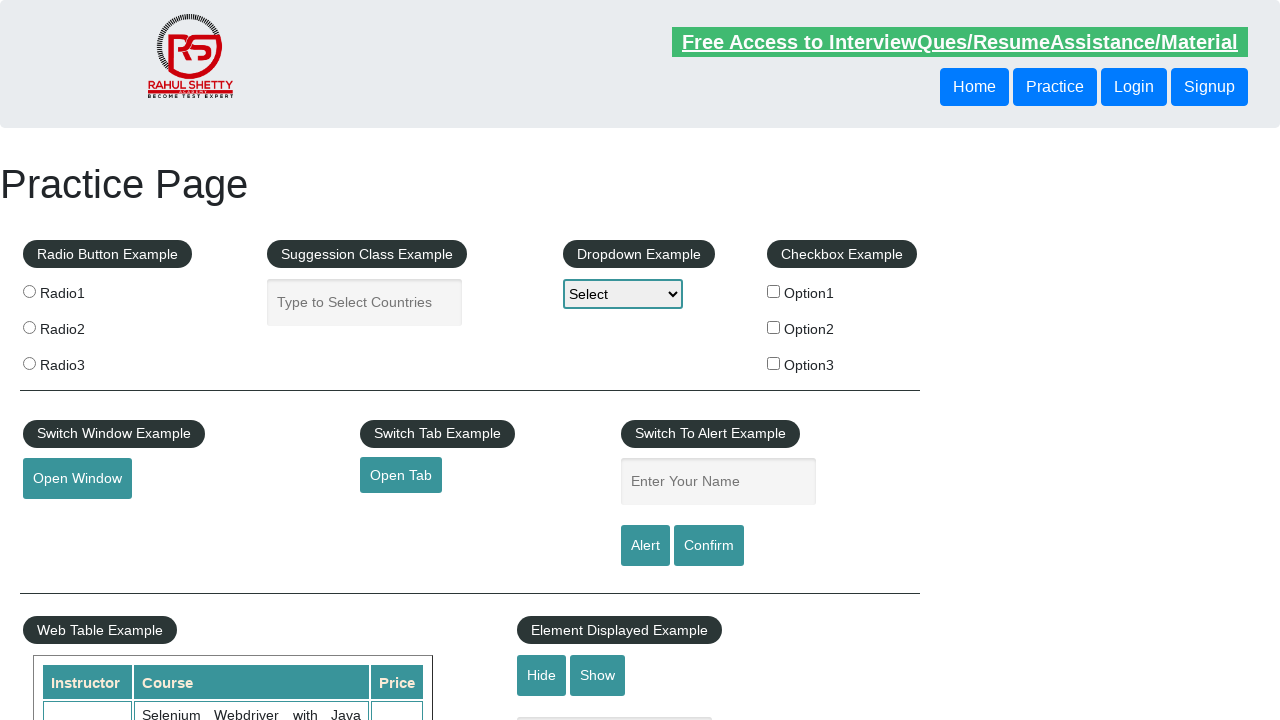

Clicked checkbox #checkBoxOption1 to select it at (774, 291) on #checkBoxOption1
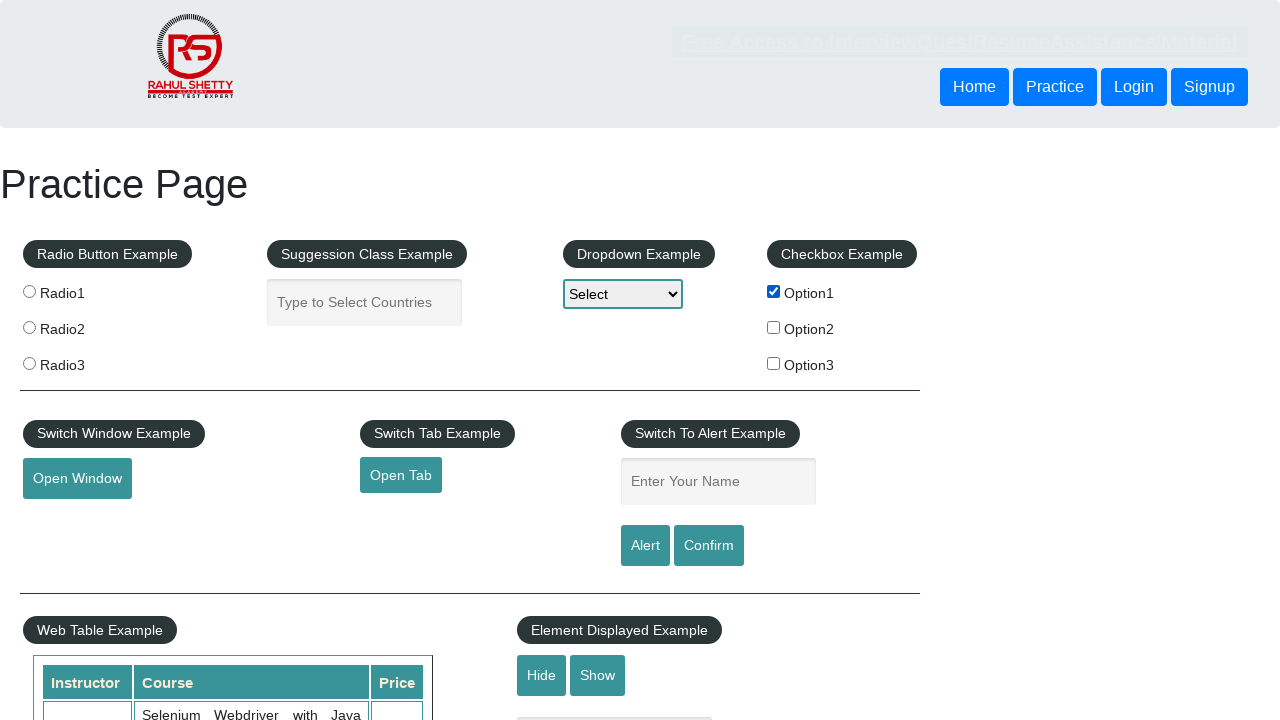

Verified that checkbox #checkBoxOption1 is selected
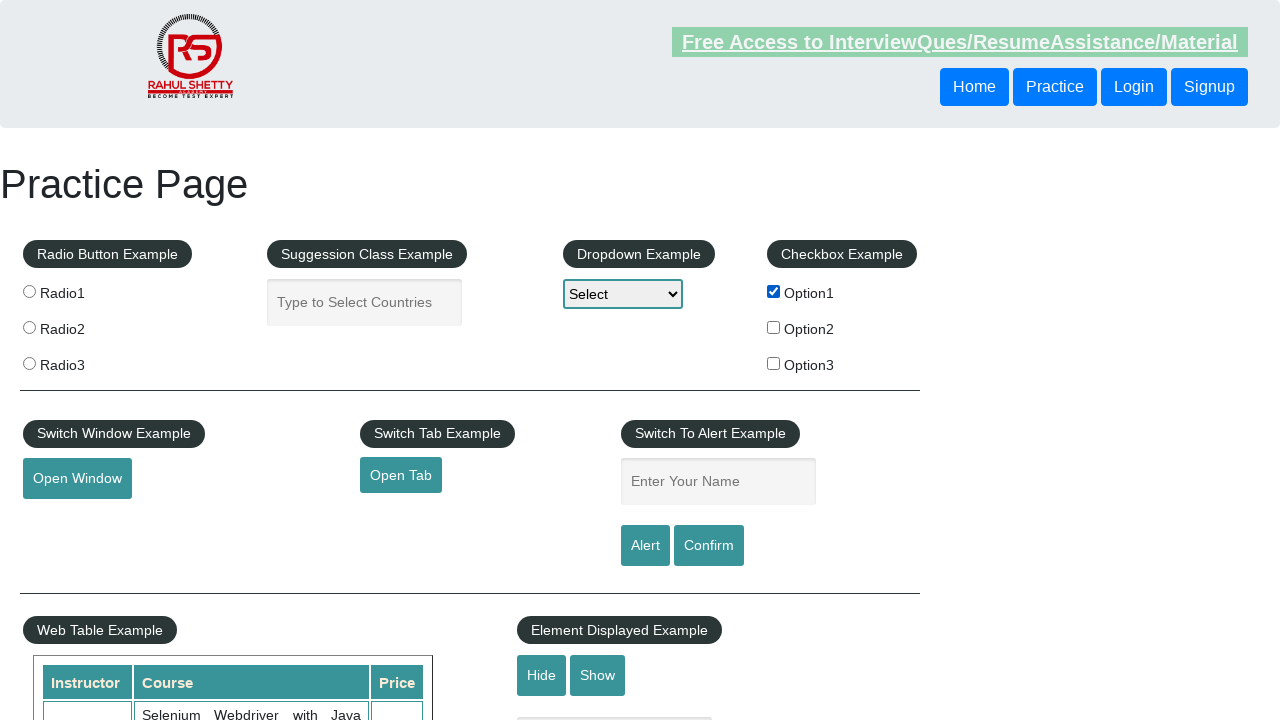

Clicked checkbox #checkBoxOption1 again to unselect it at (774, 291) on #checkBoxOption1
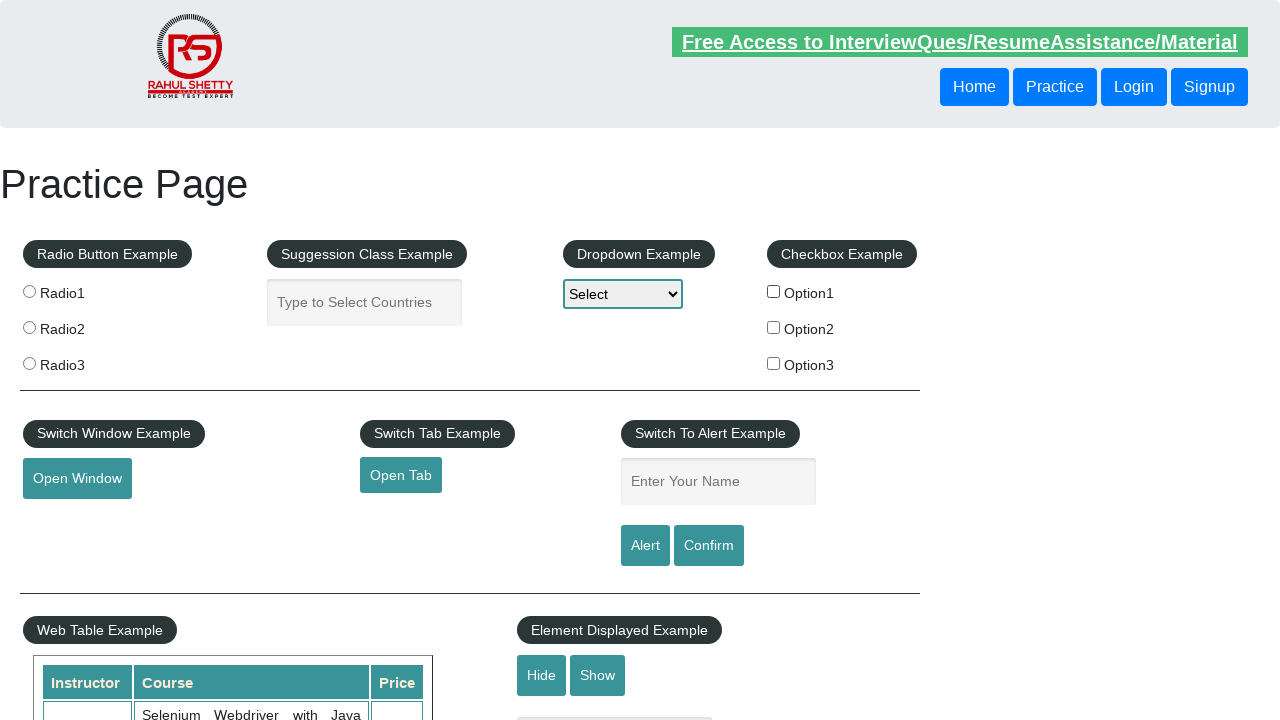

Verified that checkbox #checkBoxOption1 is not selected
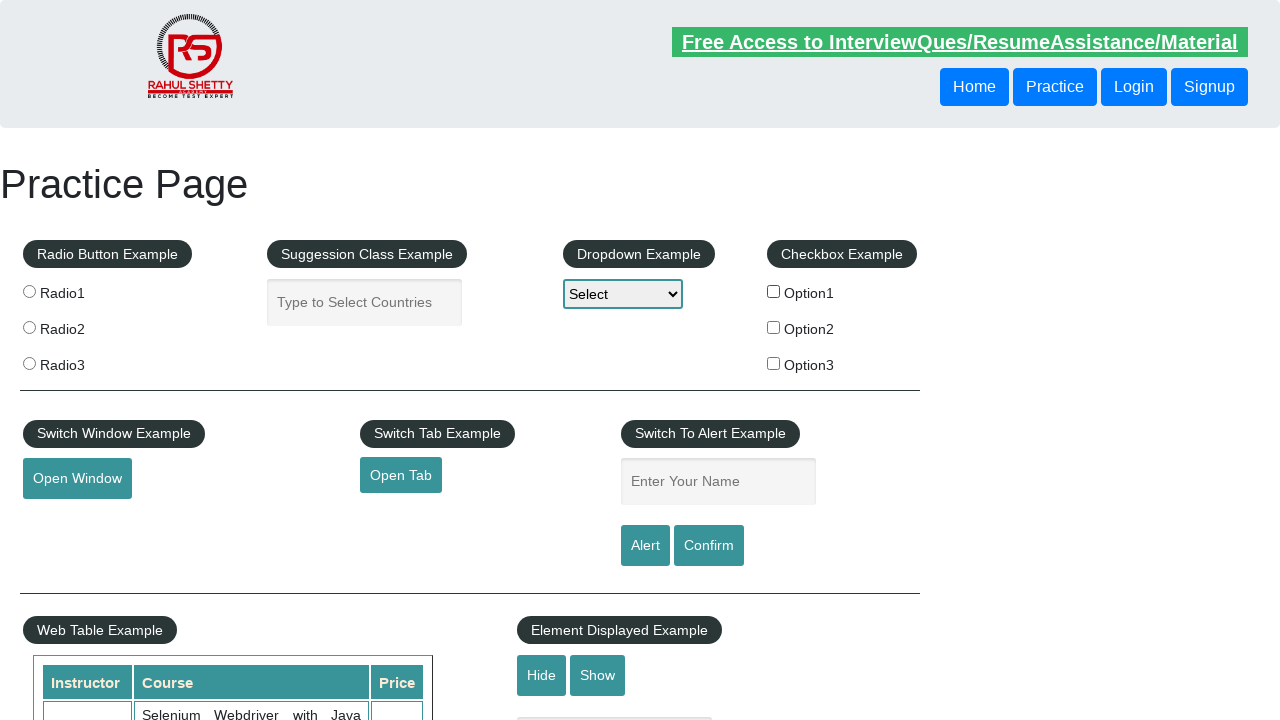

Counted total checkboxes on page: 3
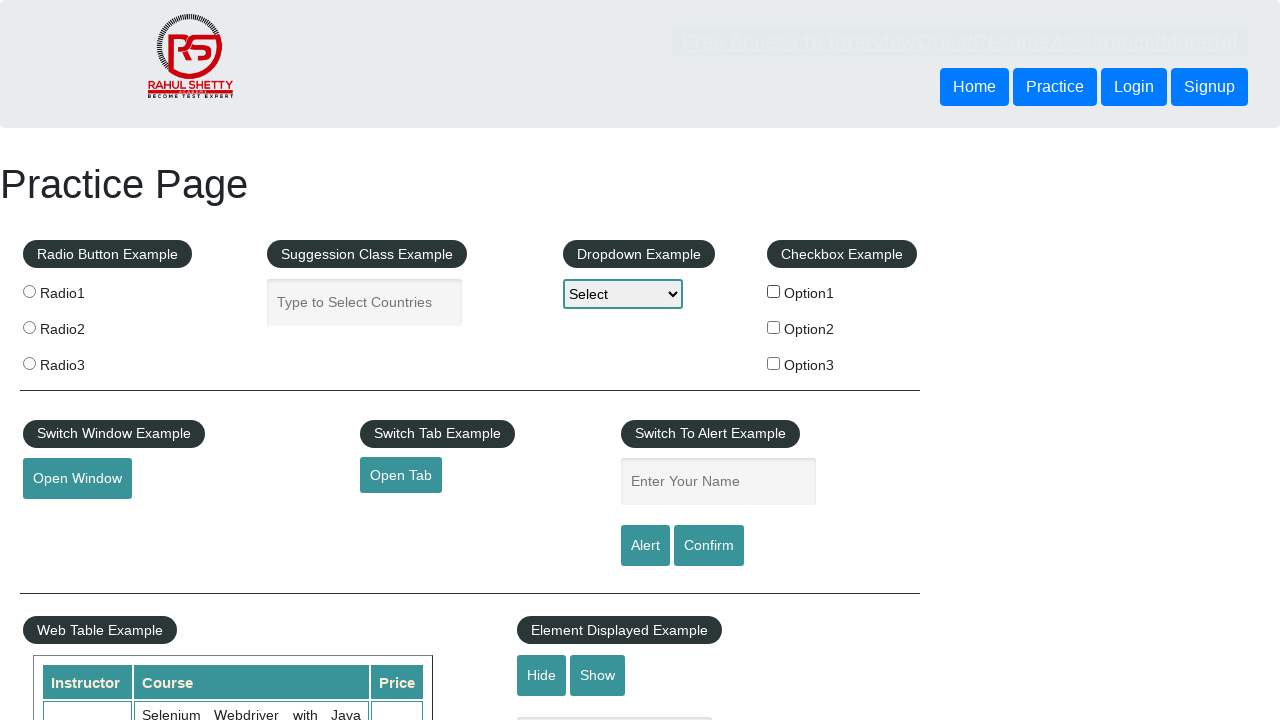

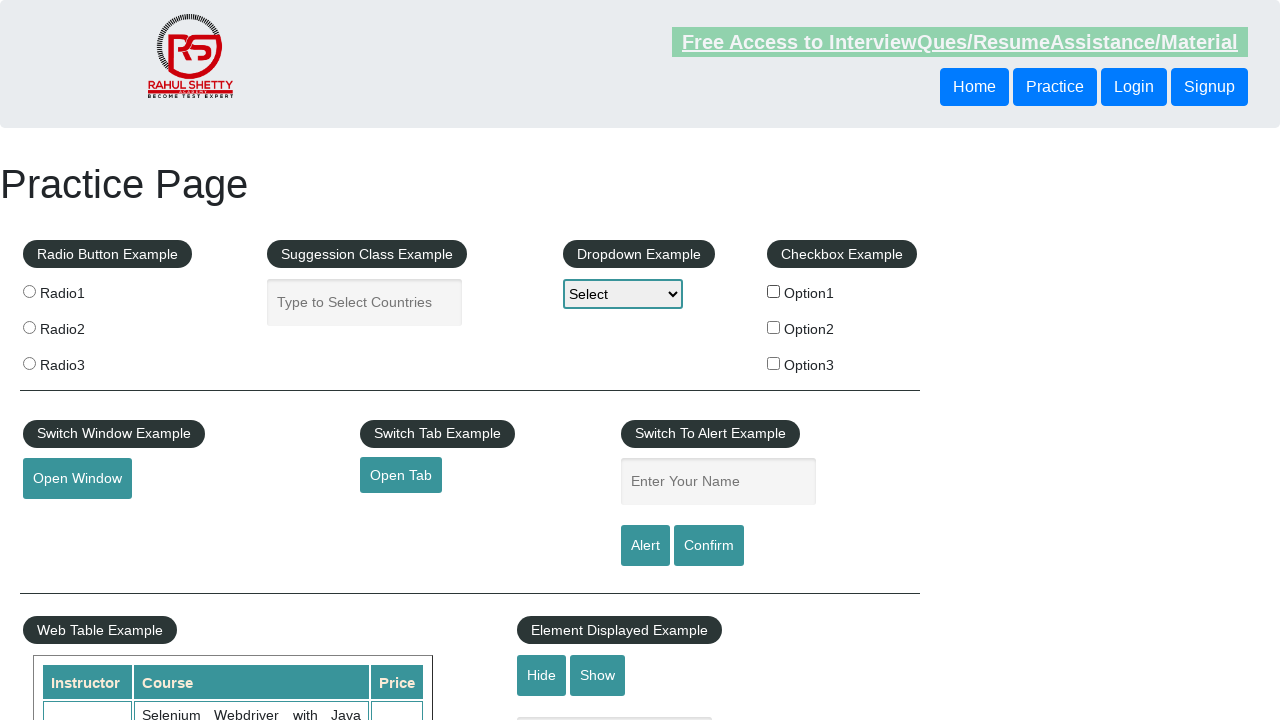